Tests that clicking Clear completed removes completed items from the list

Starting URL: https://demo.playwright.dev/todomvc

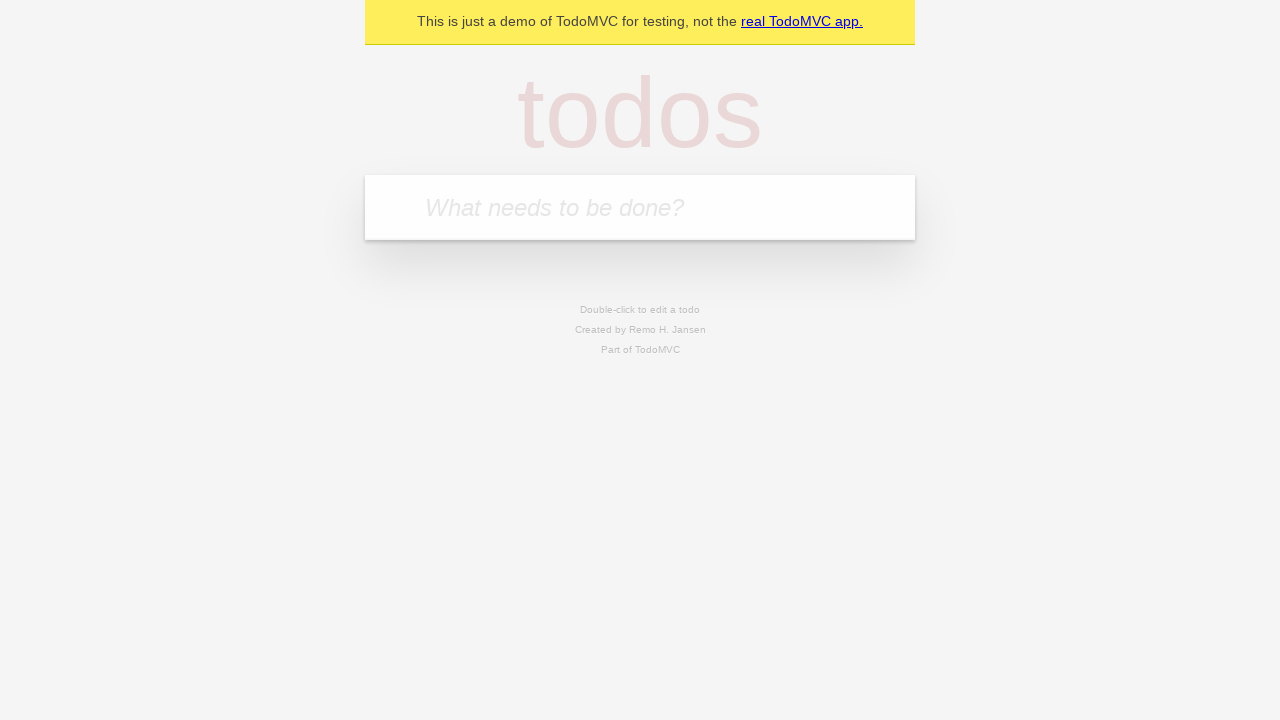

Filled todo input with 'buy some cheese' on internal:attr=[placeholder="What needs to be done?"i]
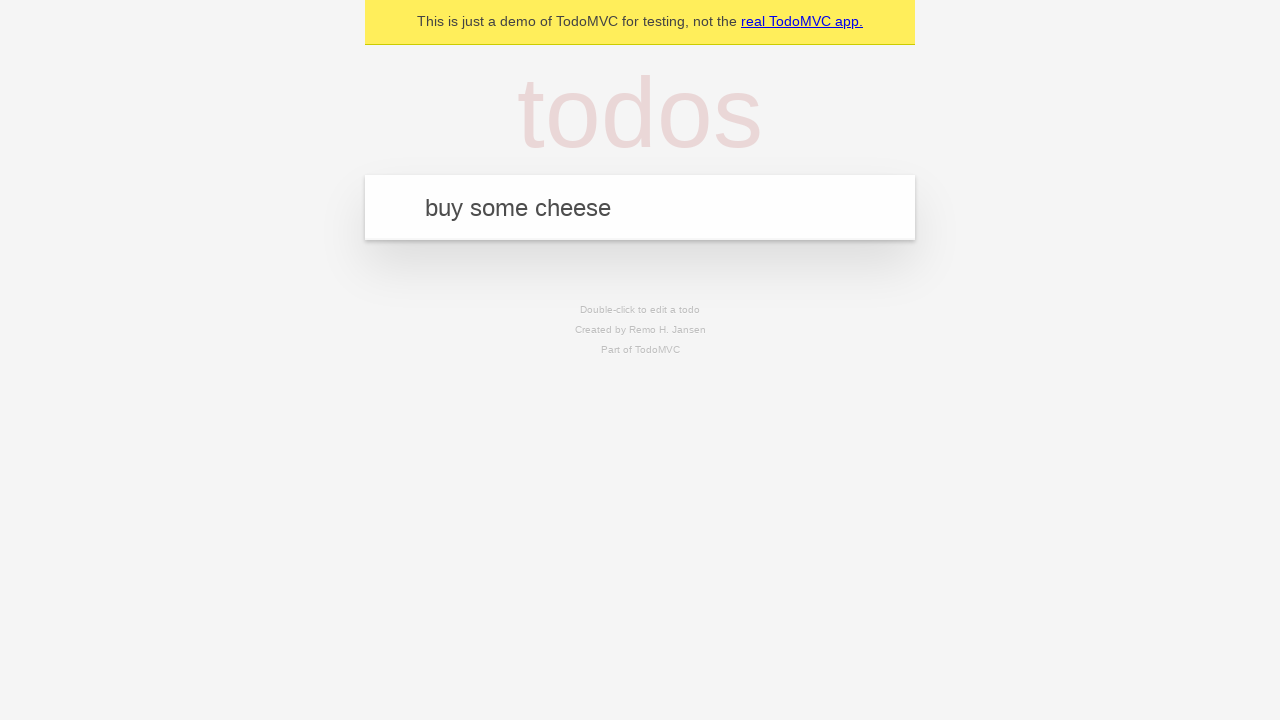

Pressed Enter to create first todo item on internal:attr=[placeholder="What needs to be done?"i]
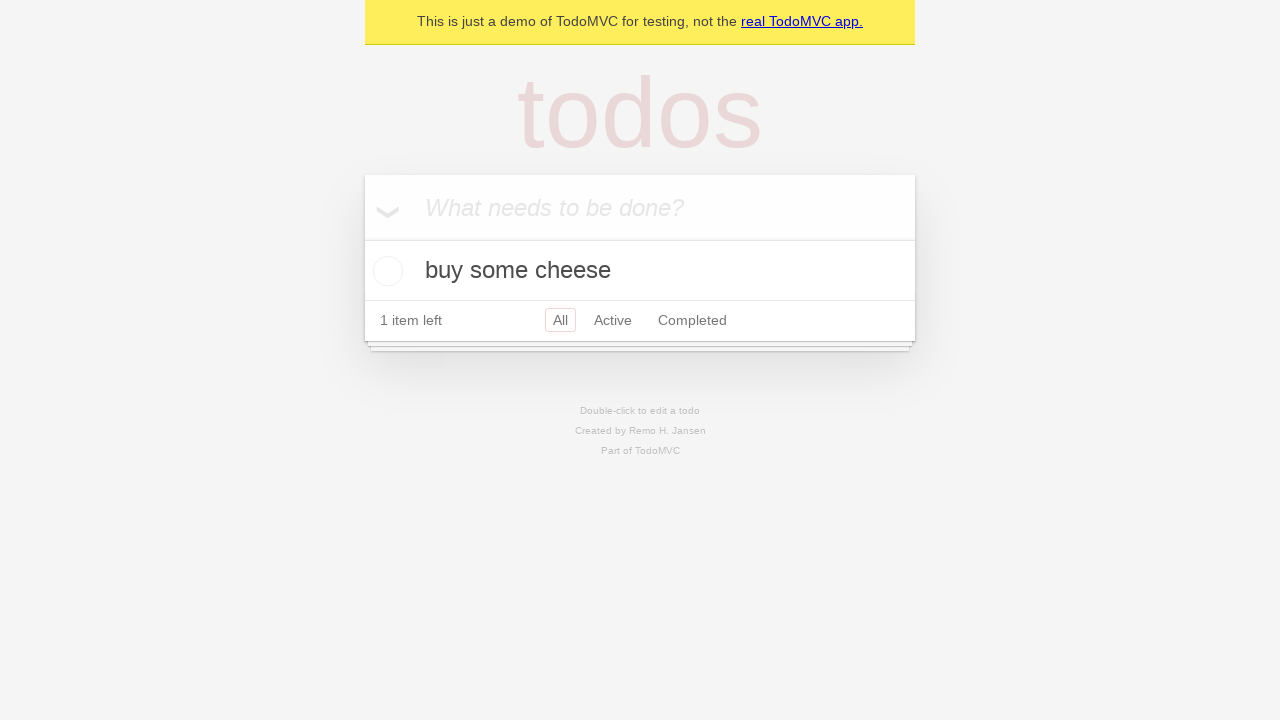

Filled todo input with 'feed the cat' on internal:attr=[placeholder="What needs to be done?"i]
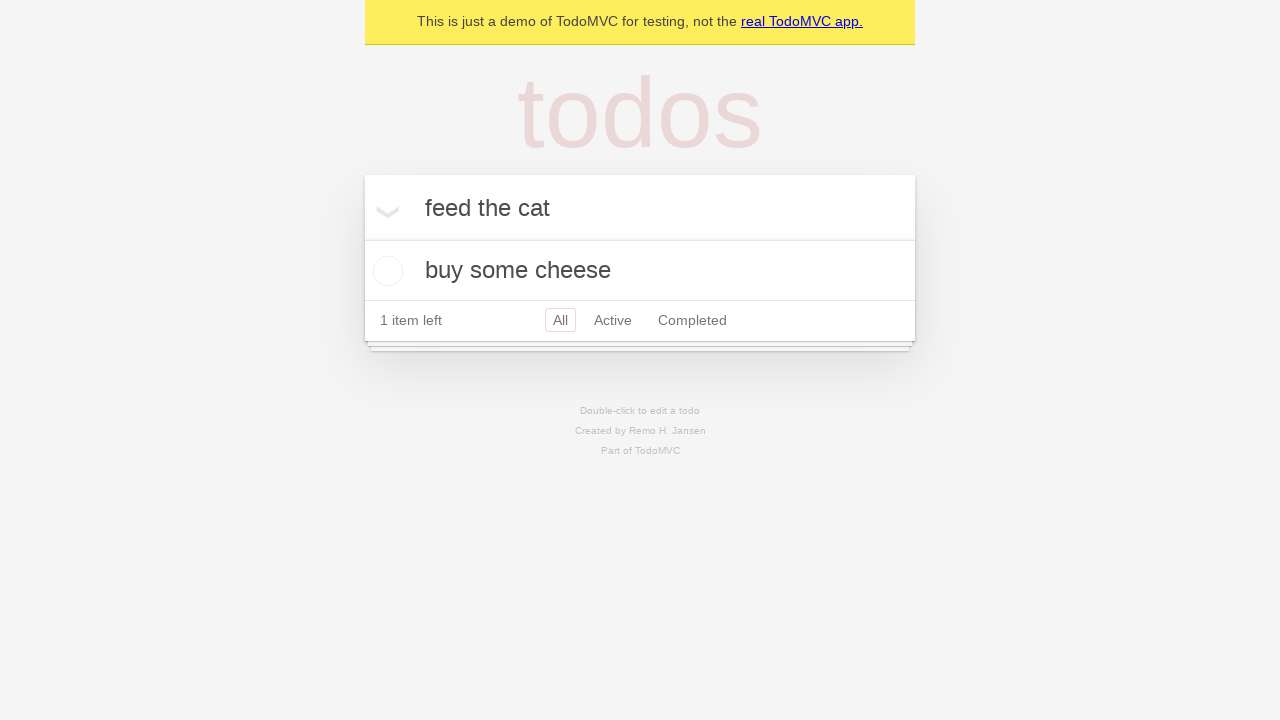

Pressed Enter to create second todo item on internal:attr=[placeholder="What needs to be done?"i]
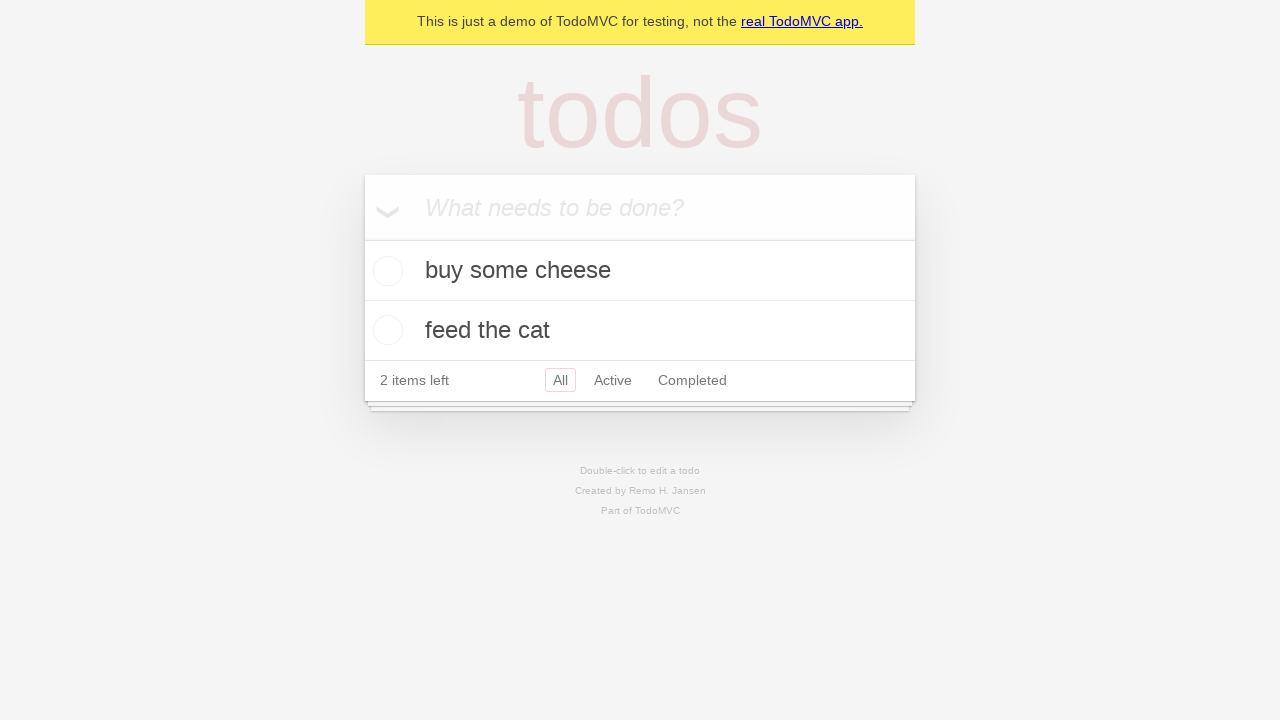

Filled todo input with 'book a doctors appointment' on internal:attr=[placeholder="What needs to be done?"i]
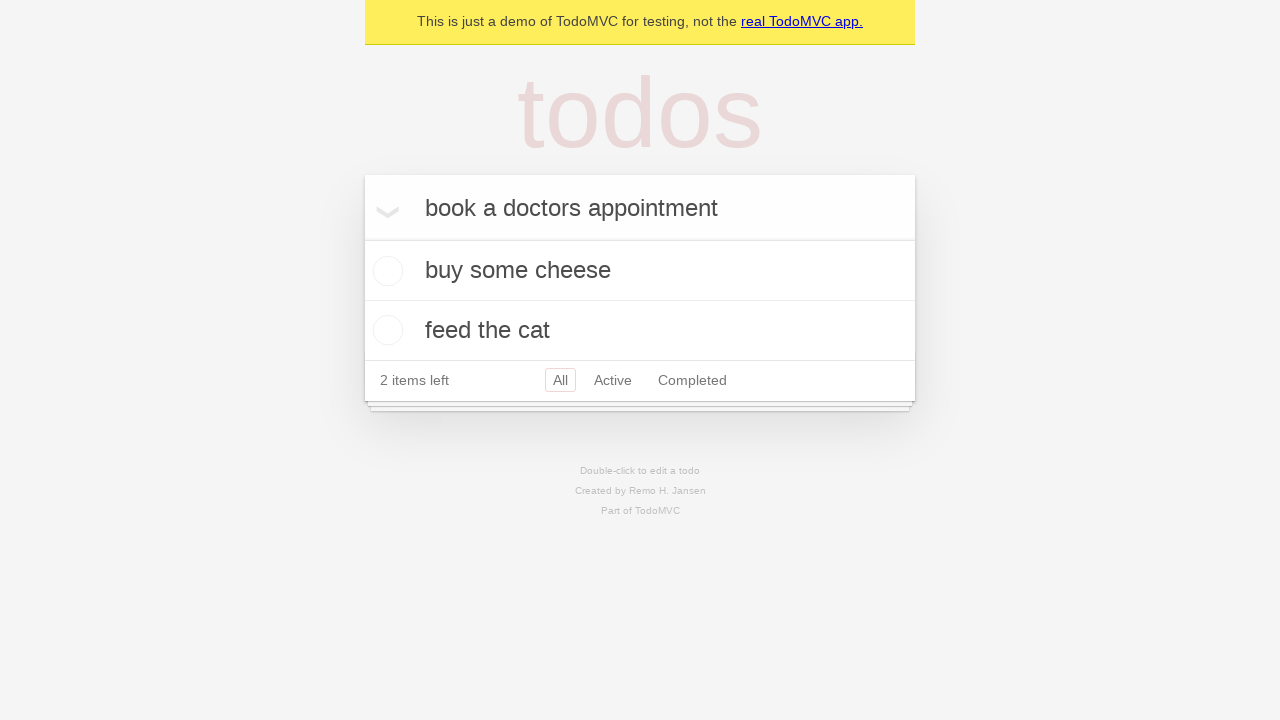

Pressed Enter to create third todo item on internal:attr=[placeholder="What needs to be done?"i]
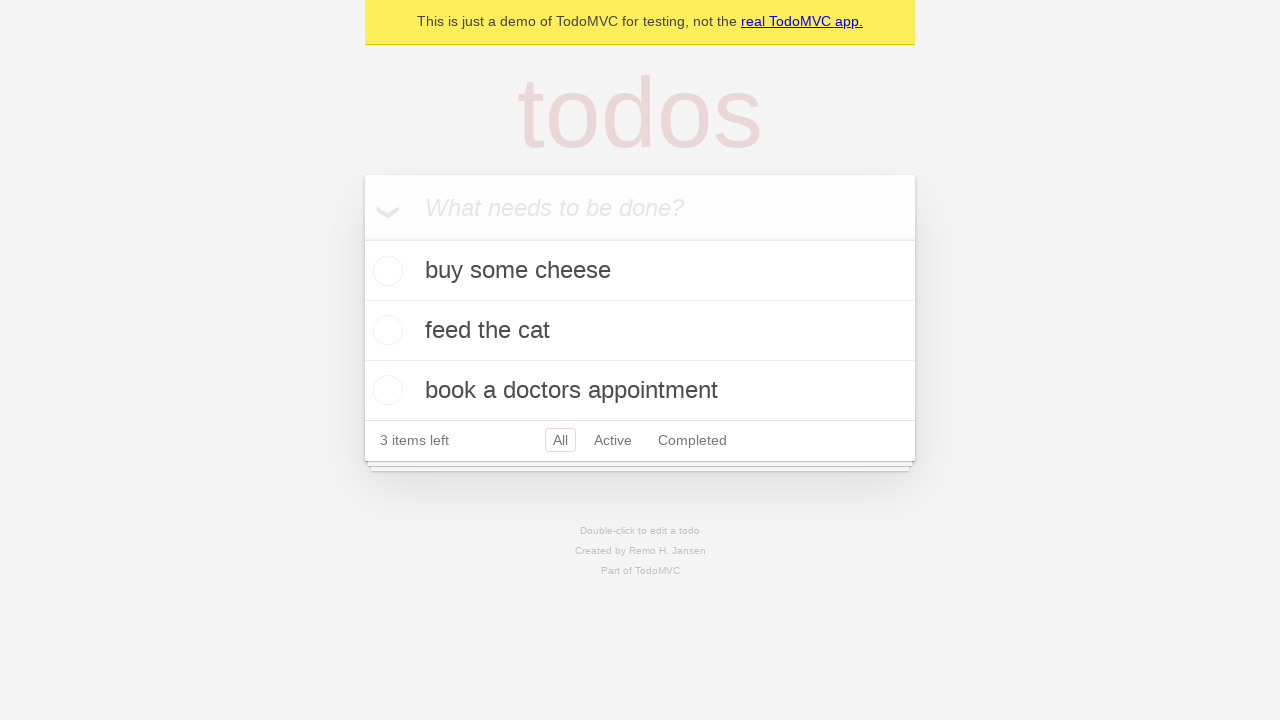

Waited for all three todo items to appear
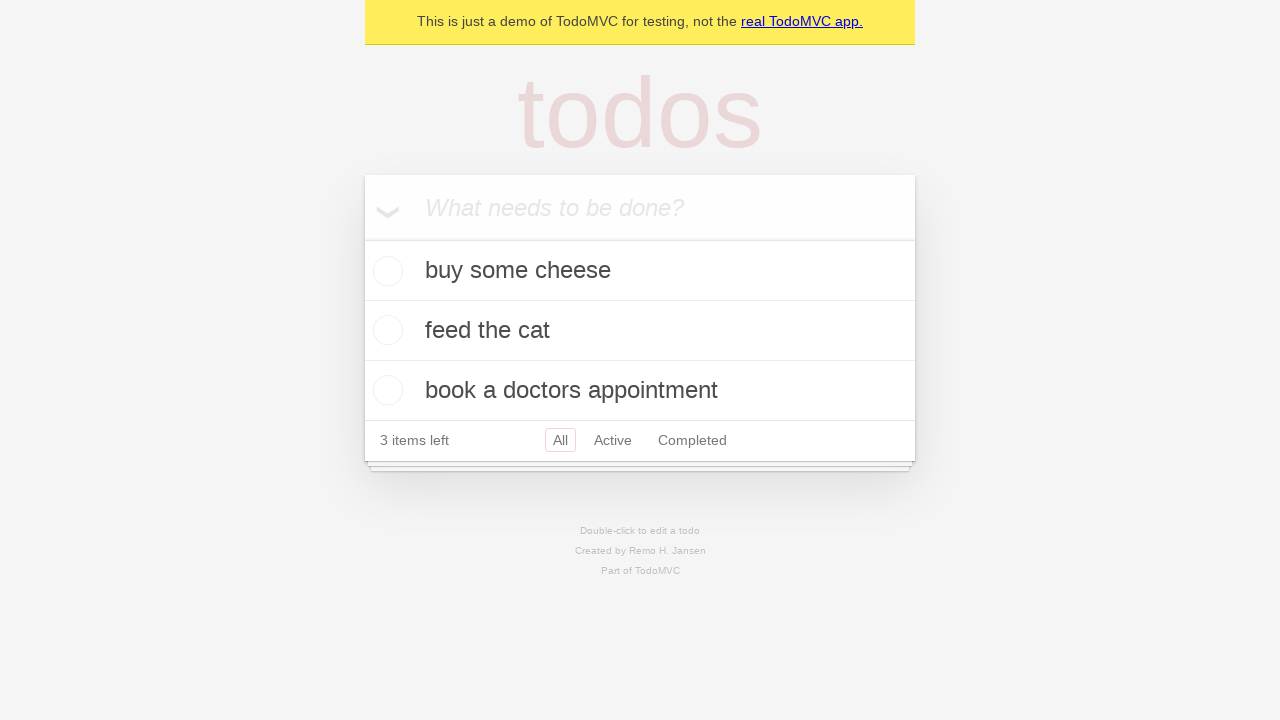

Checked the second todo item as completed at (385, 330) on [data-testid='todo-item'] >> nth=1 >> internal:role=checkbox
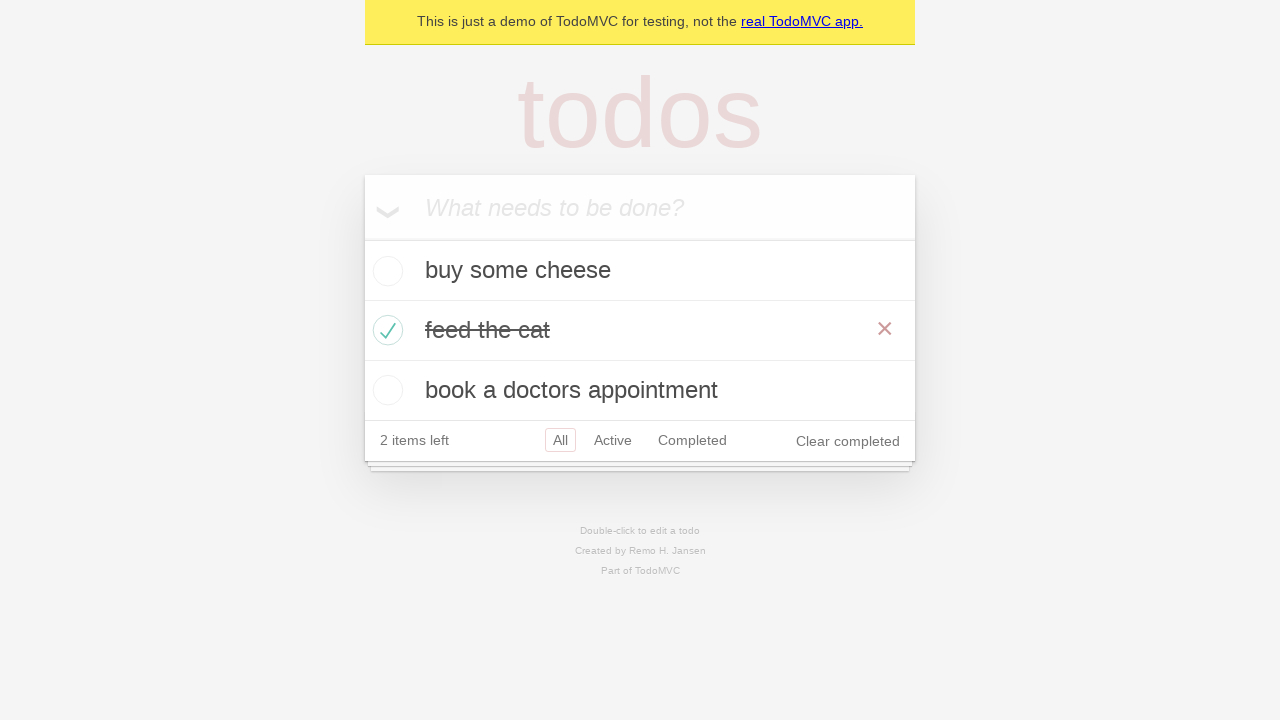

Clicked 'Clear completed' button to remove completed items at (848, 441) on internal:role=button[name="Clear completed"i]
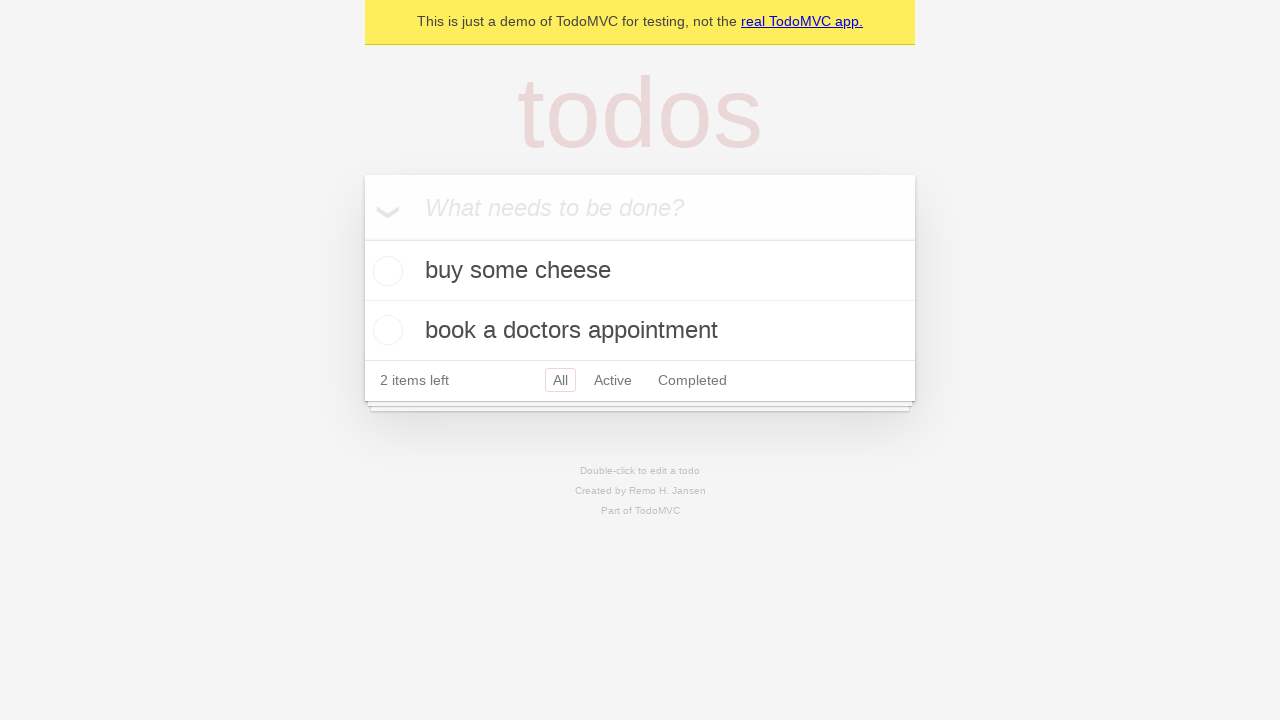

Waited for completed item to be removed from the list
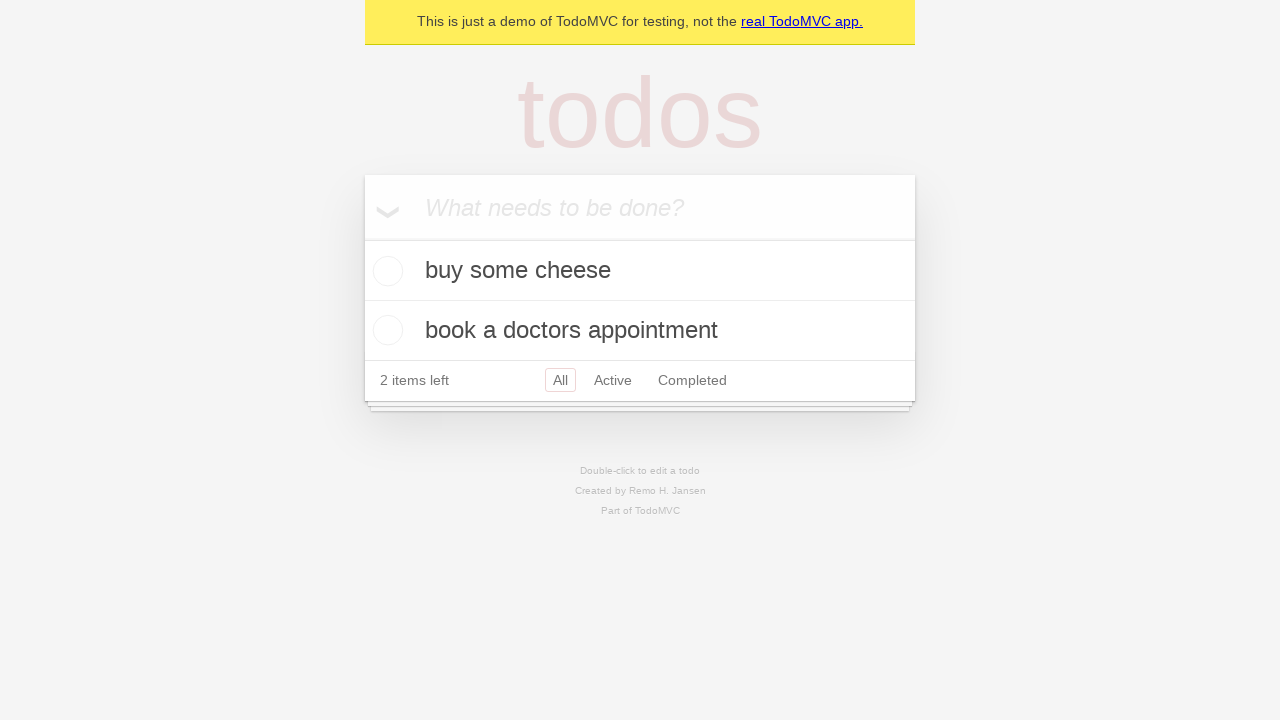

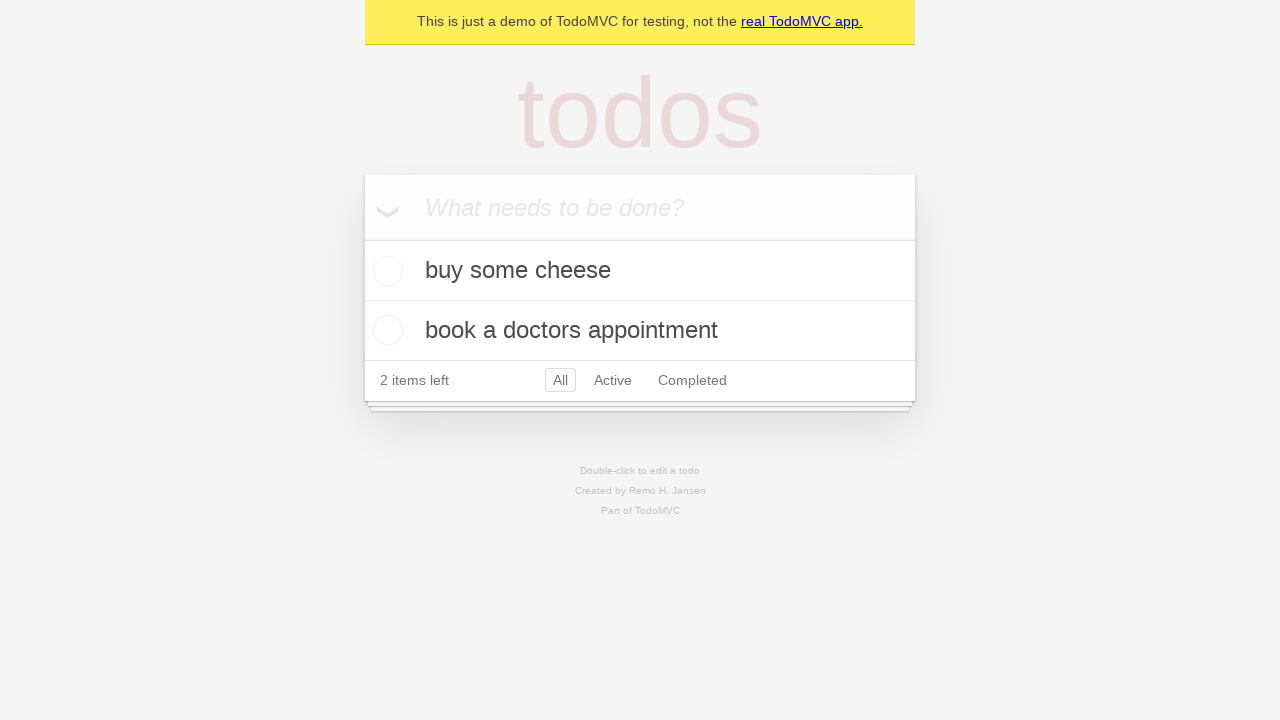